Navigates through a portfolio website, interacts with navigation menu, carousel, cards, and fills out a data entry form

Starting URL: https://ramita-0.github.io/

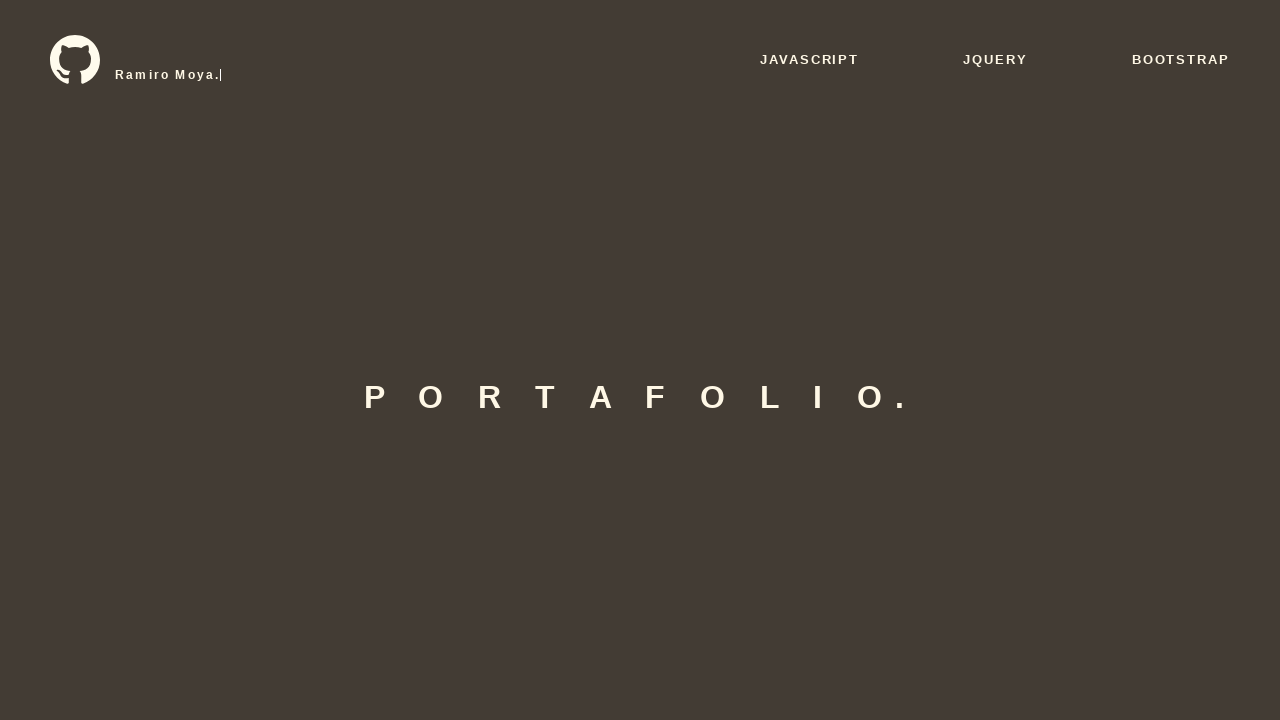

Hovered over JS button in navigation menu at (810, 59) on xpath=/html/body/nav/ul/li[1]/a
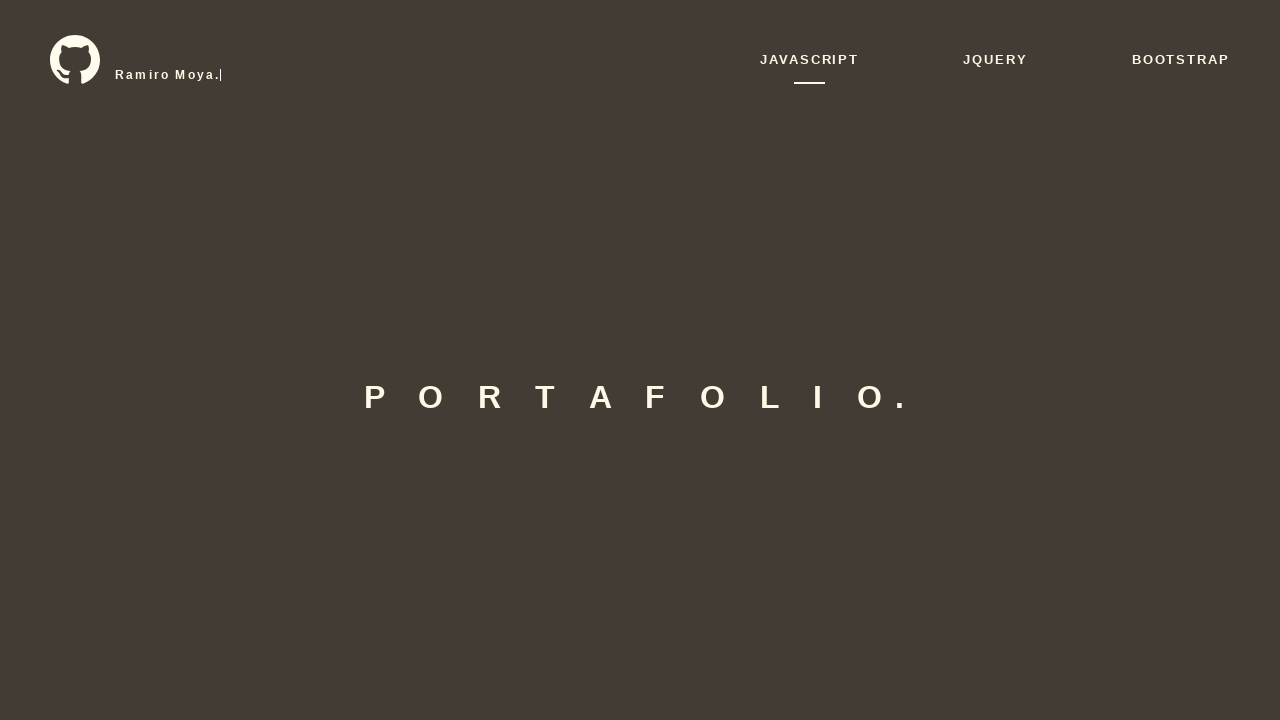

Waited 650ms for JS section to be ready
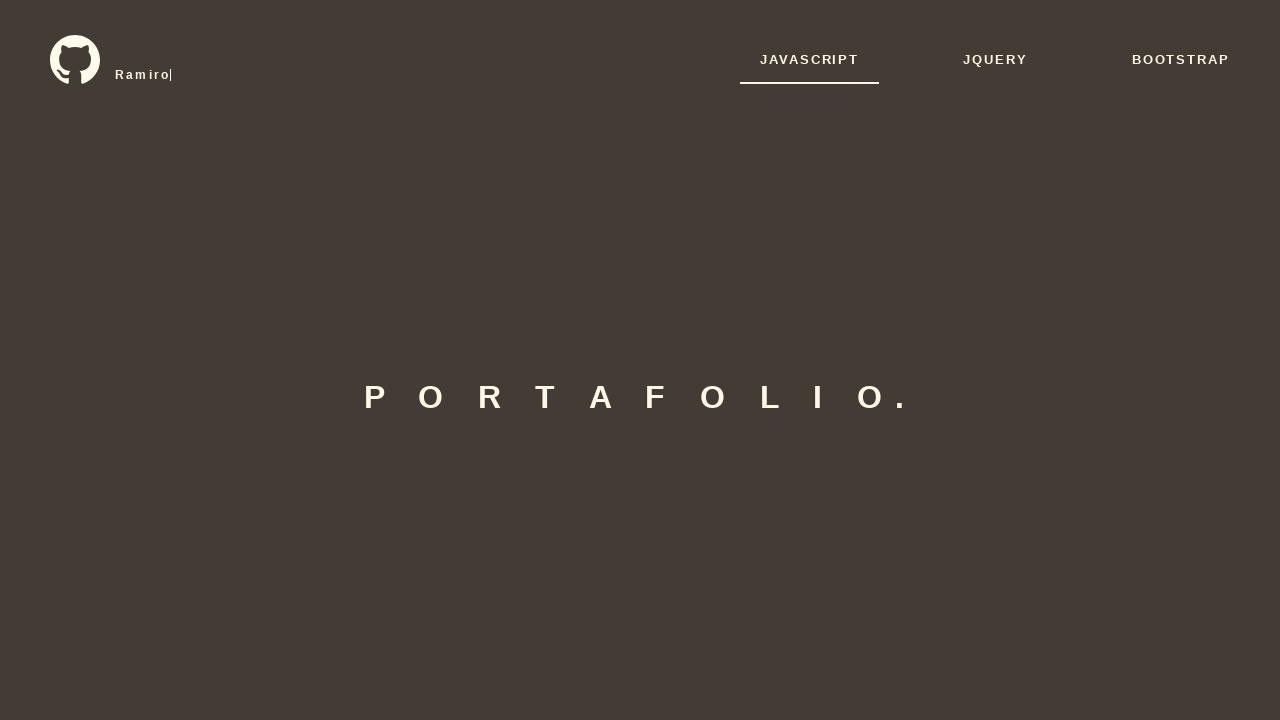

Clicked JS button to navigate to JS section at (810, 59) on xpath=/html/body/nav/ul/li[1]/a
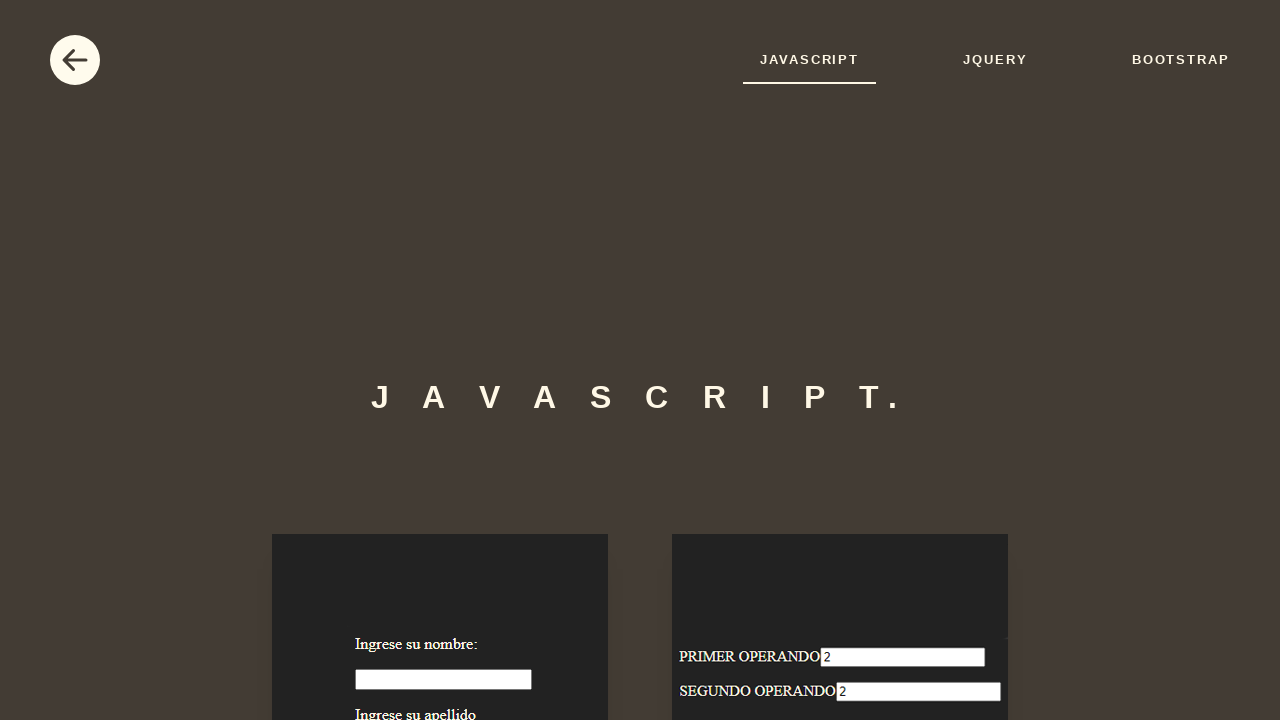

Waited 2000ms for page content to load
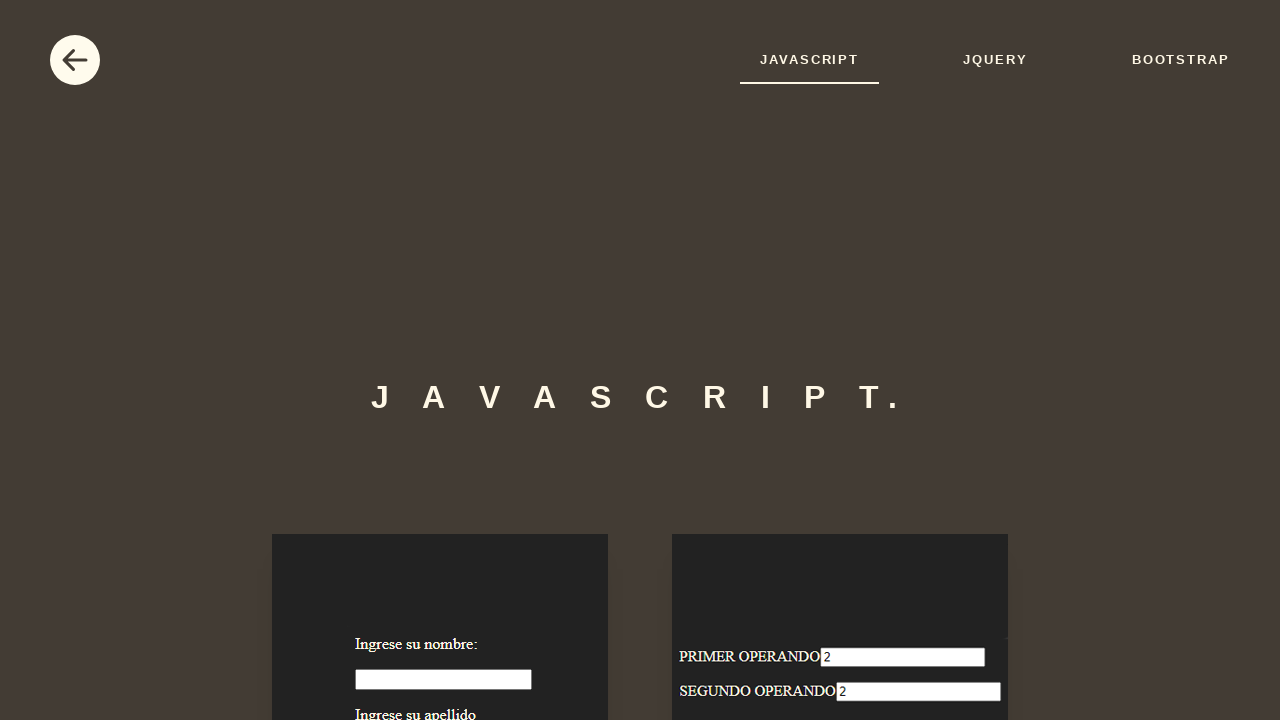

Scrolled down by 60 pixels
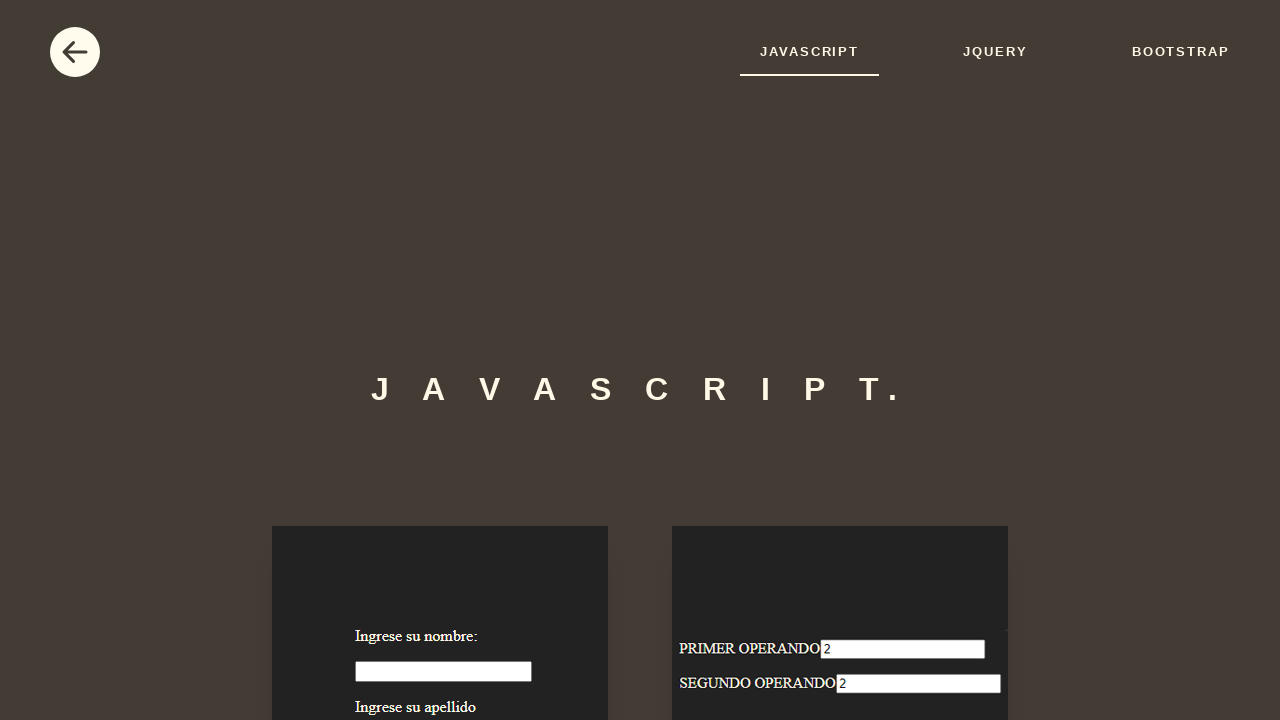

Waited 400ms for carousel to be ready
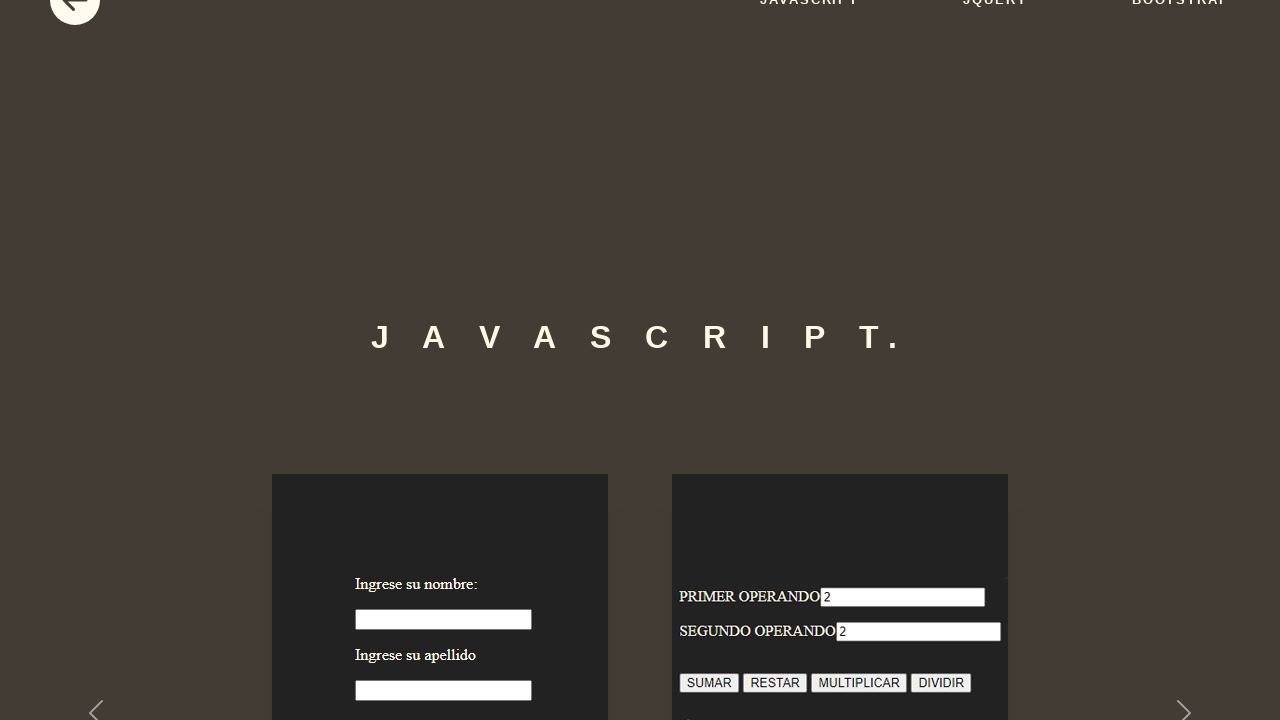

Clicked carousel previous button to rotate carousel at (96, 704) on .carousel-control-prev-icon
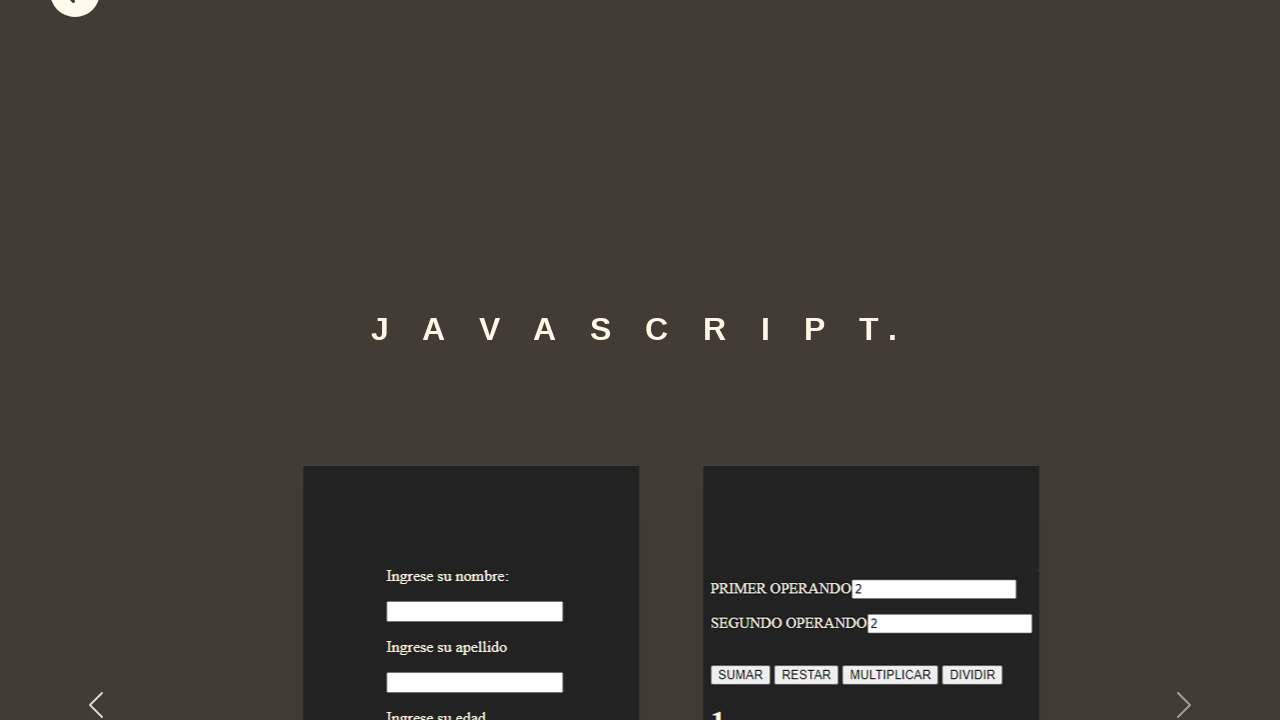

Waited 700ms for first card to be ready
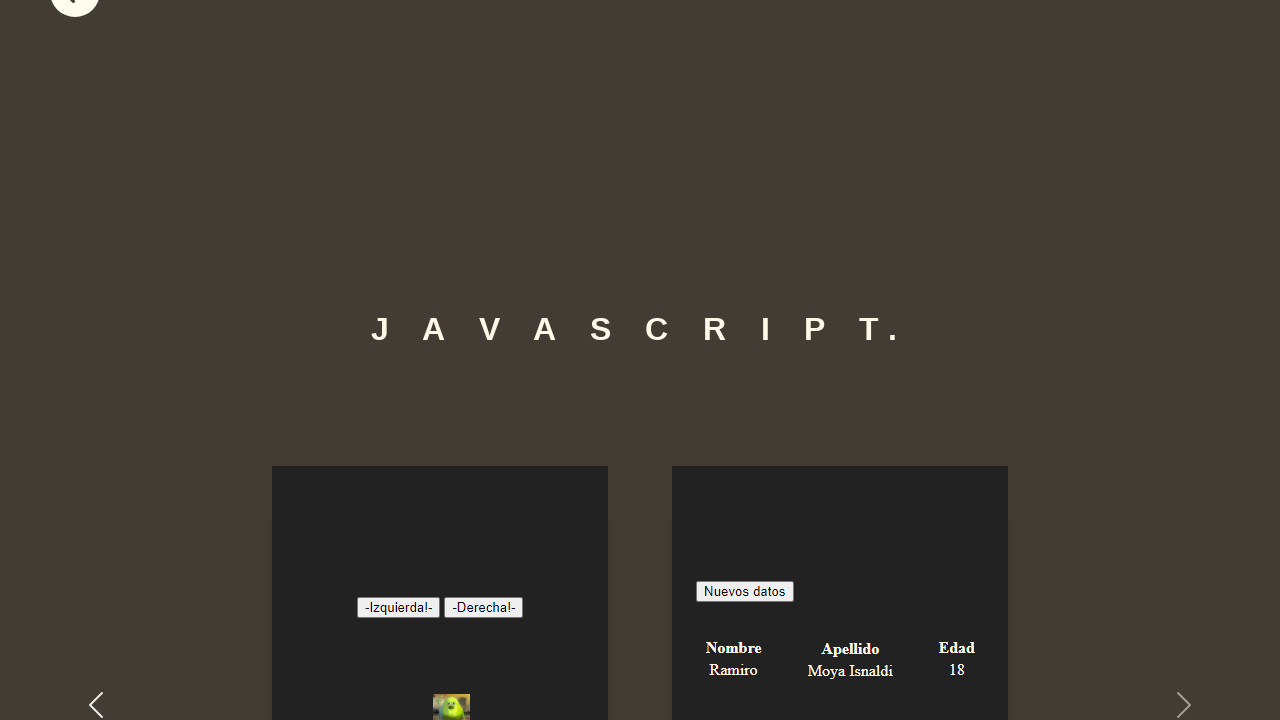

Hovered over first card at (440, 360) on xpath=/html/body/div[2]/div/div[3]/div/div[1]/div[2]
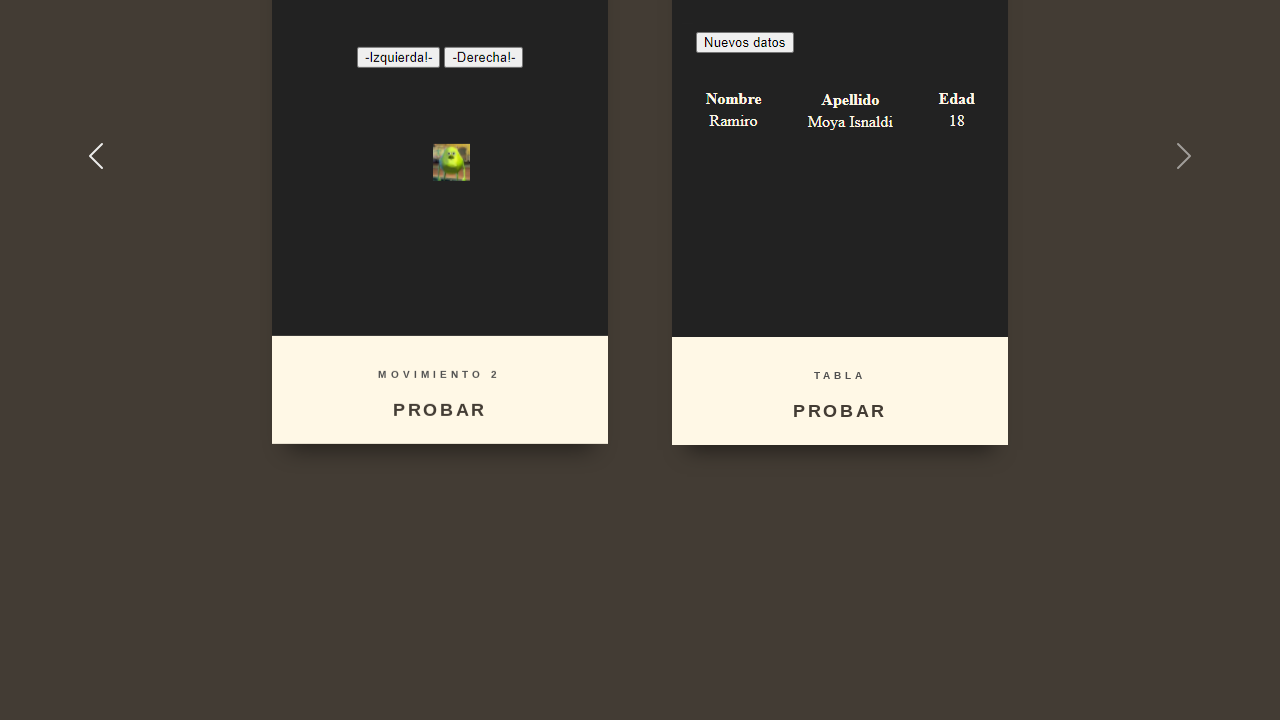

Waited 1500ms before hovering over second card
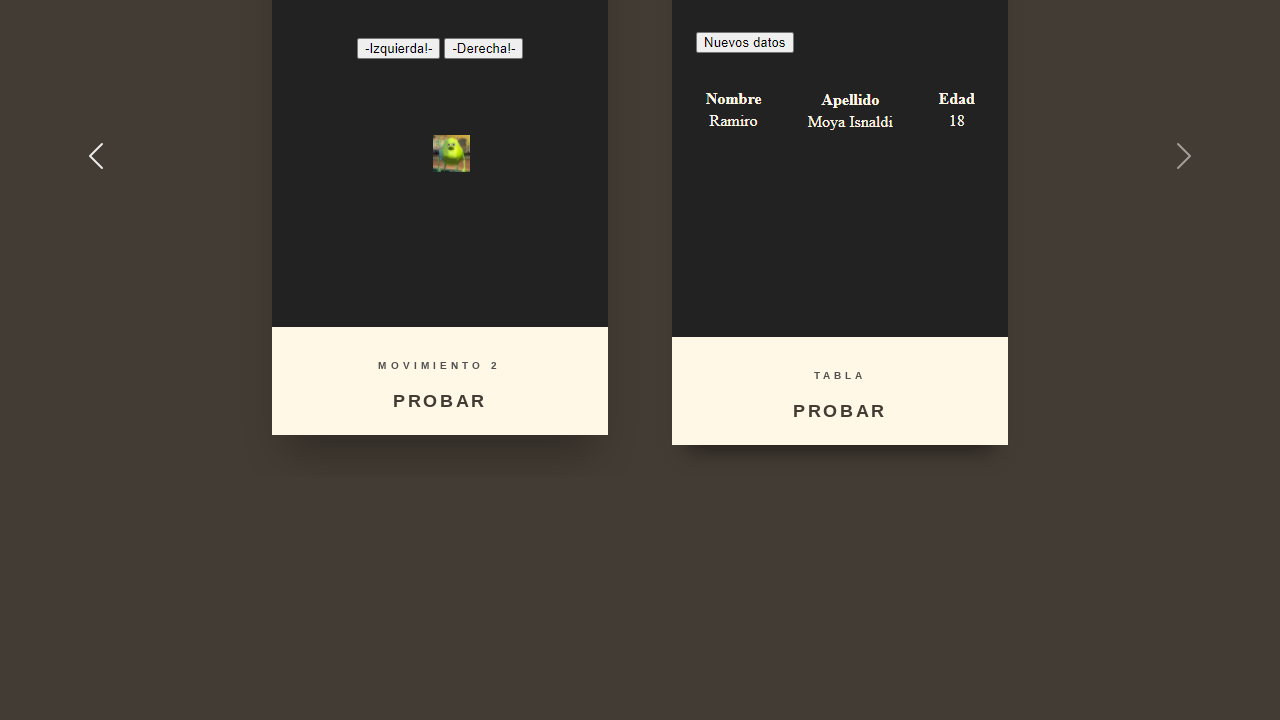

Hovered over second card at (840, 360) on xpath=/html/body/div[2]/div/div[3]/div/div[2]/div[2]
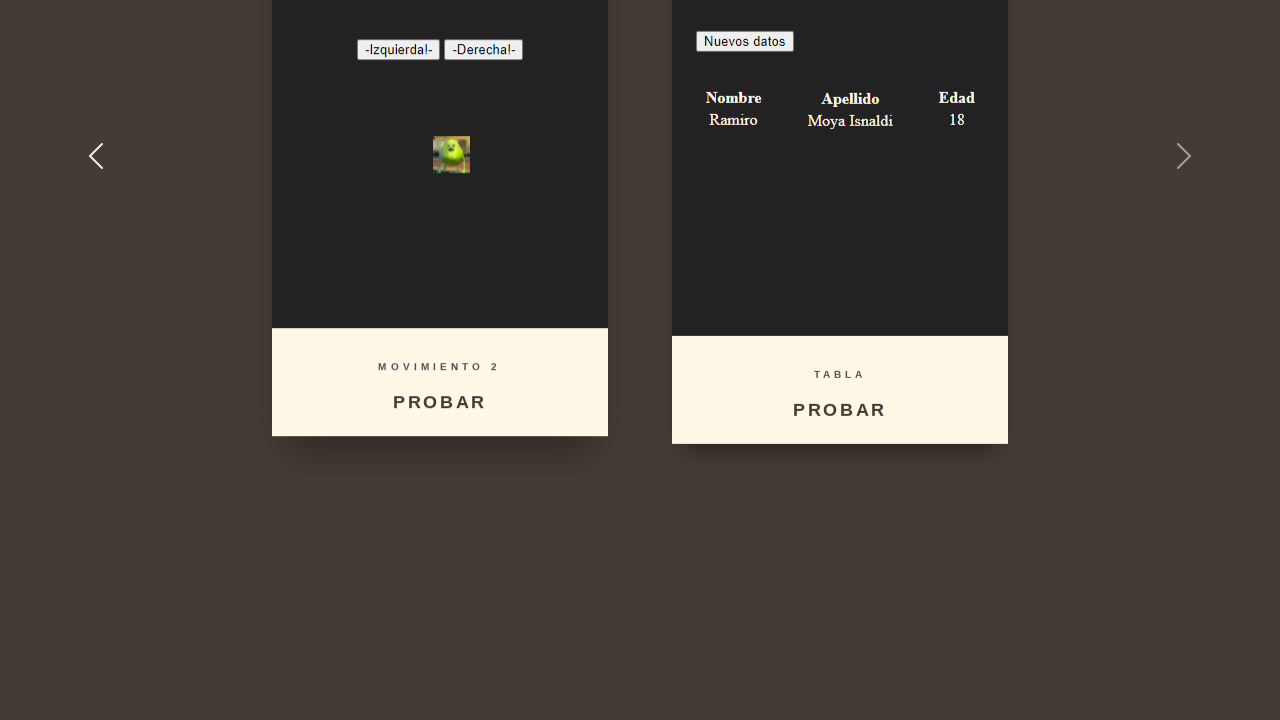

Waited 1000ms for try button to be visible
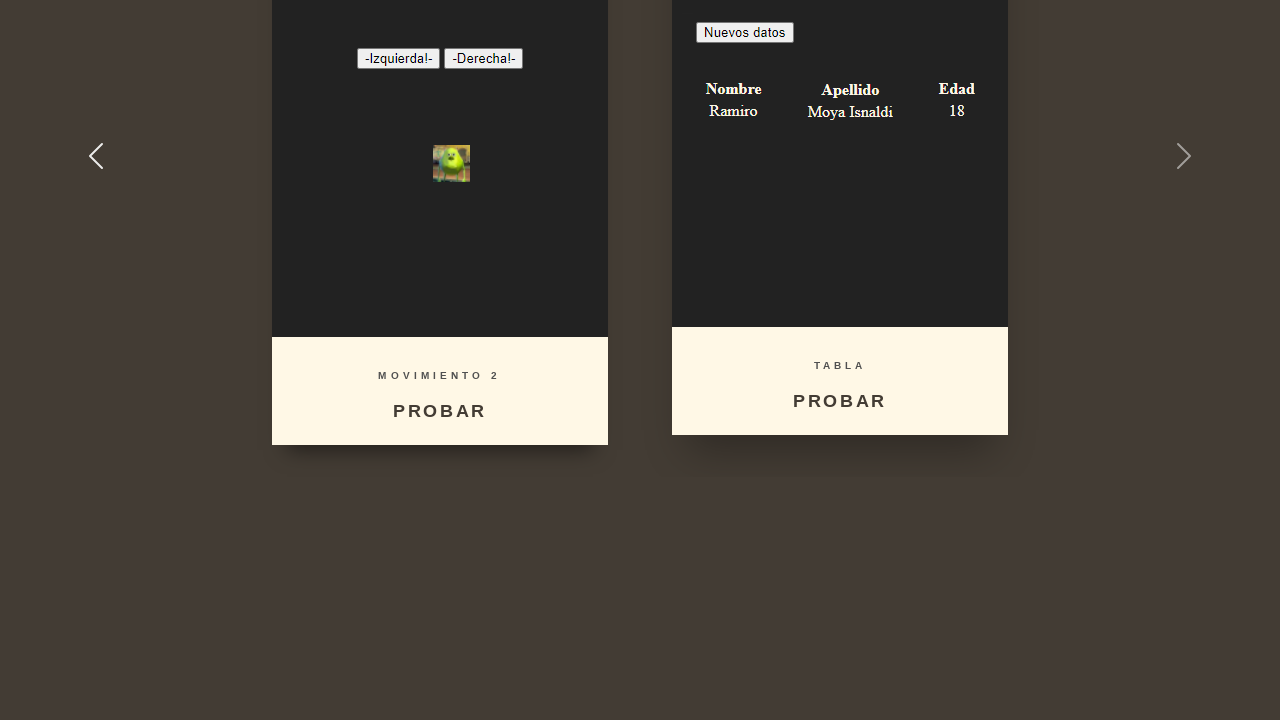

Hovered over the try button on second card at (840, 403) on xpath=/html/body/div[2]/div/div[3]/div/div[2]/div[3]/a
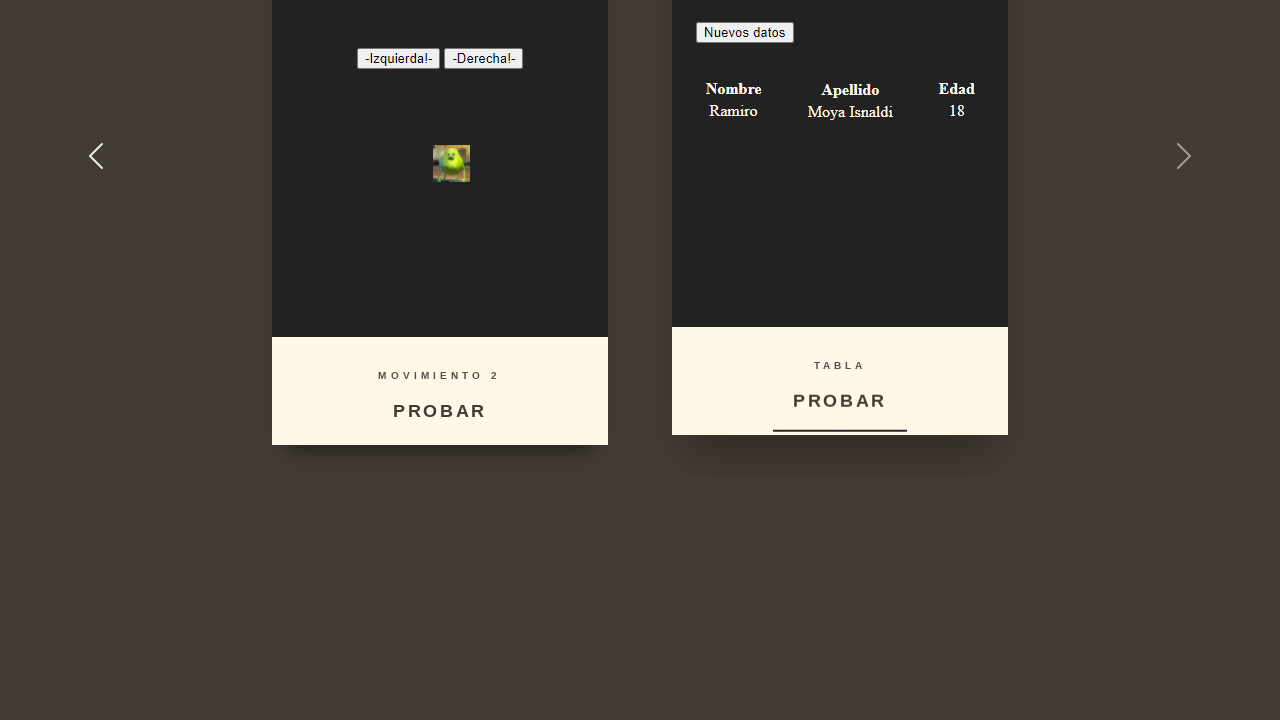

Waited 500ms before clicking try button
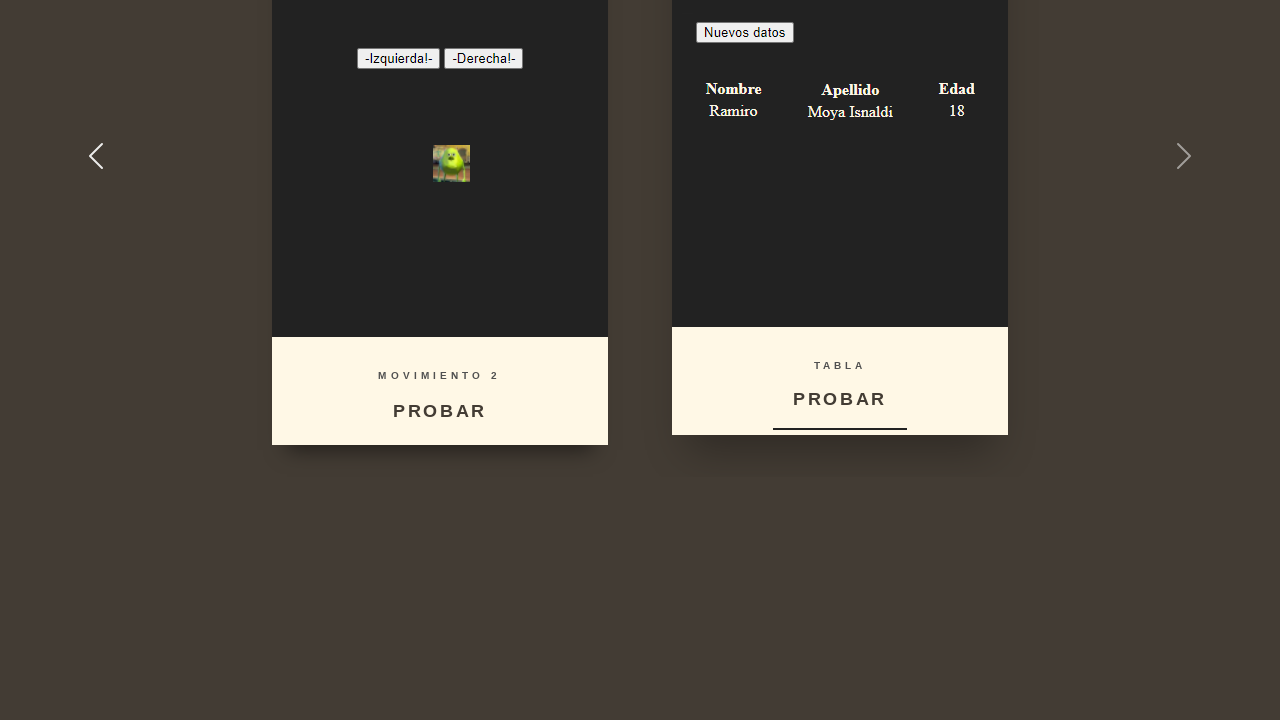

Clicked try button to enter data loading section at (840, 401) on xpath=/html/body/div[2]/div/div[3]/div/div[2]/div[3]/a
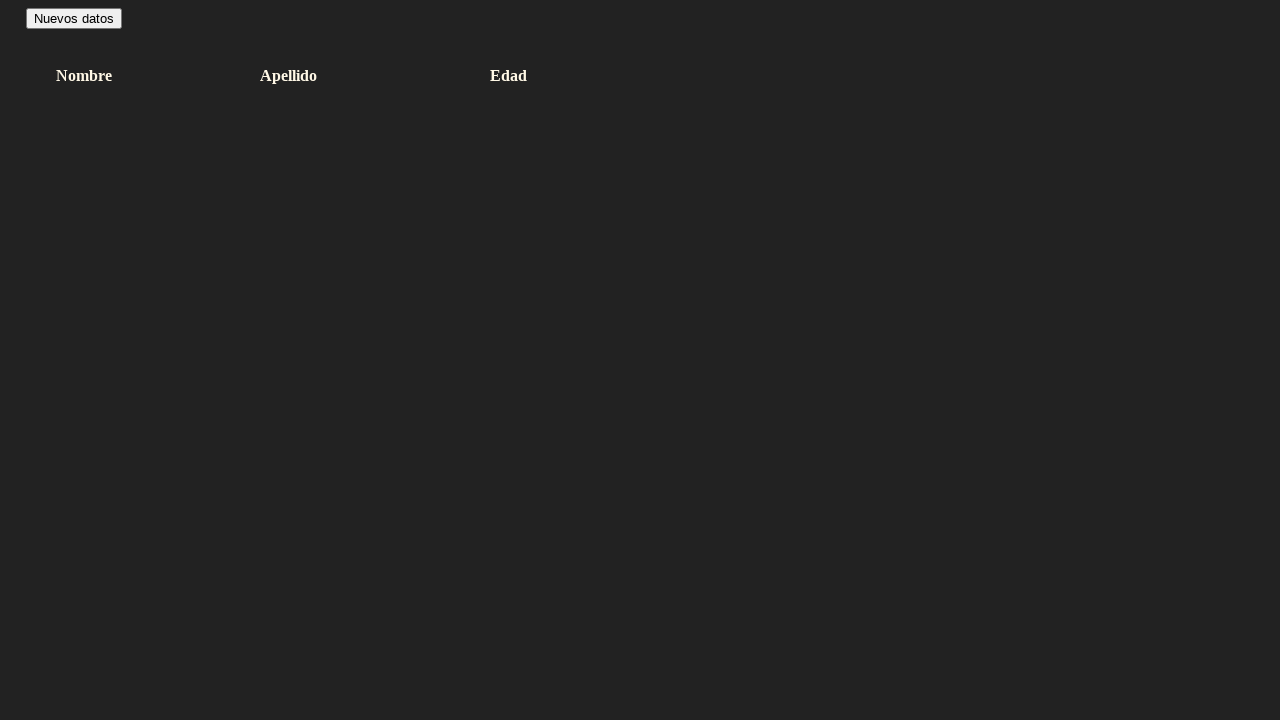

Waited 1000ms for new data button to load
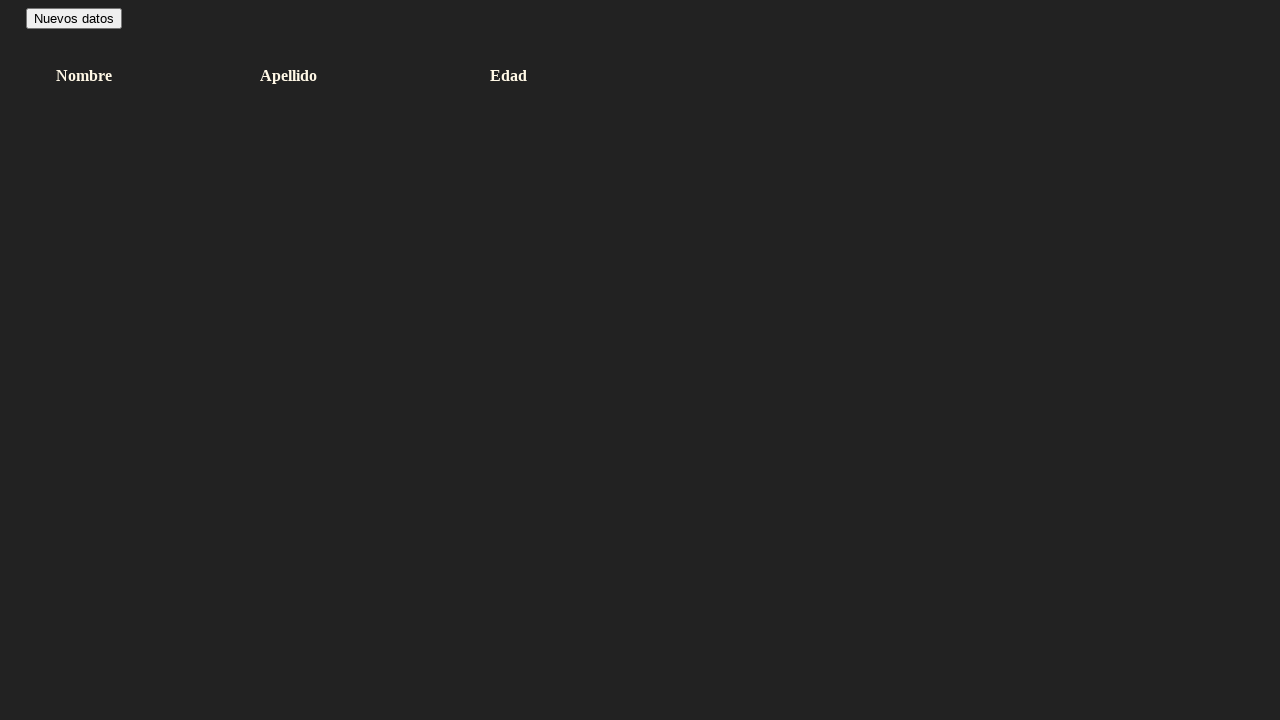

Clicked on 'new data' button at (74, 18) on #nuevosDatos
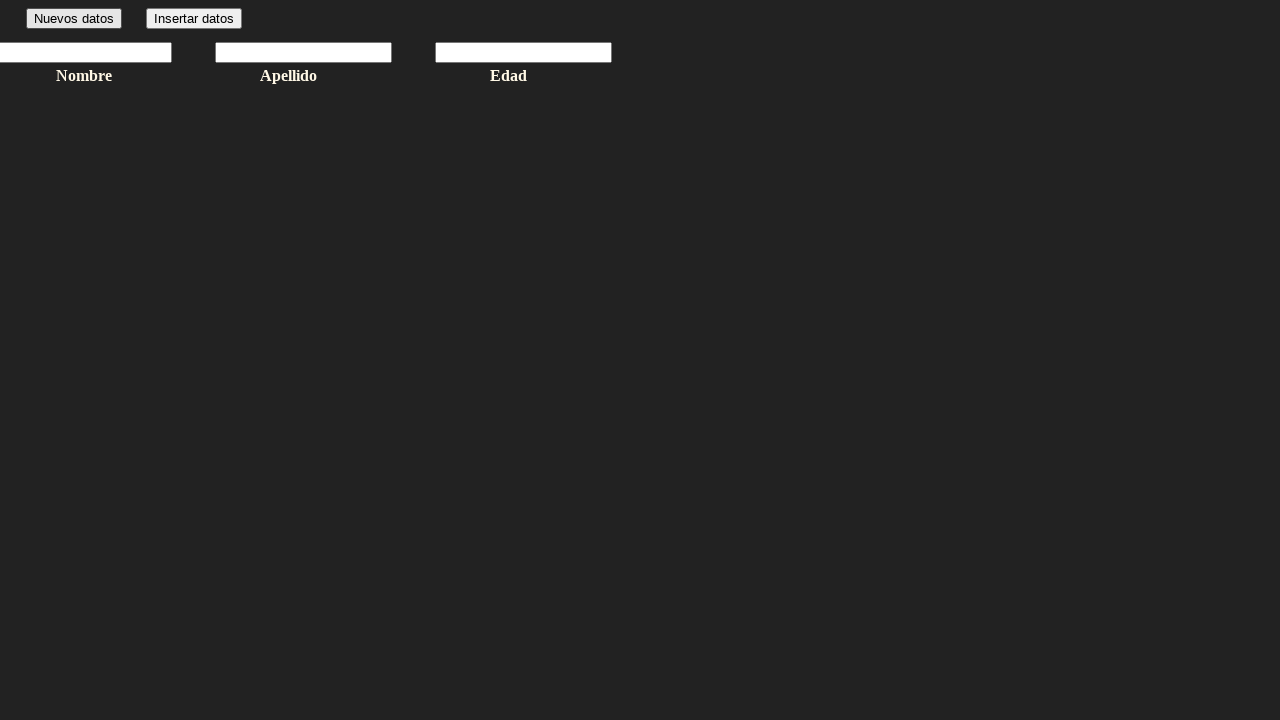

Waited 200ms for form to be ready
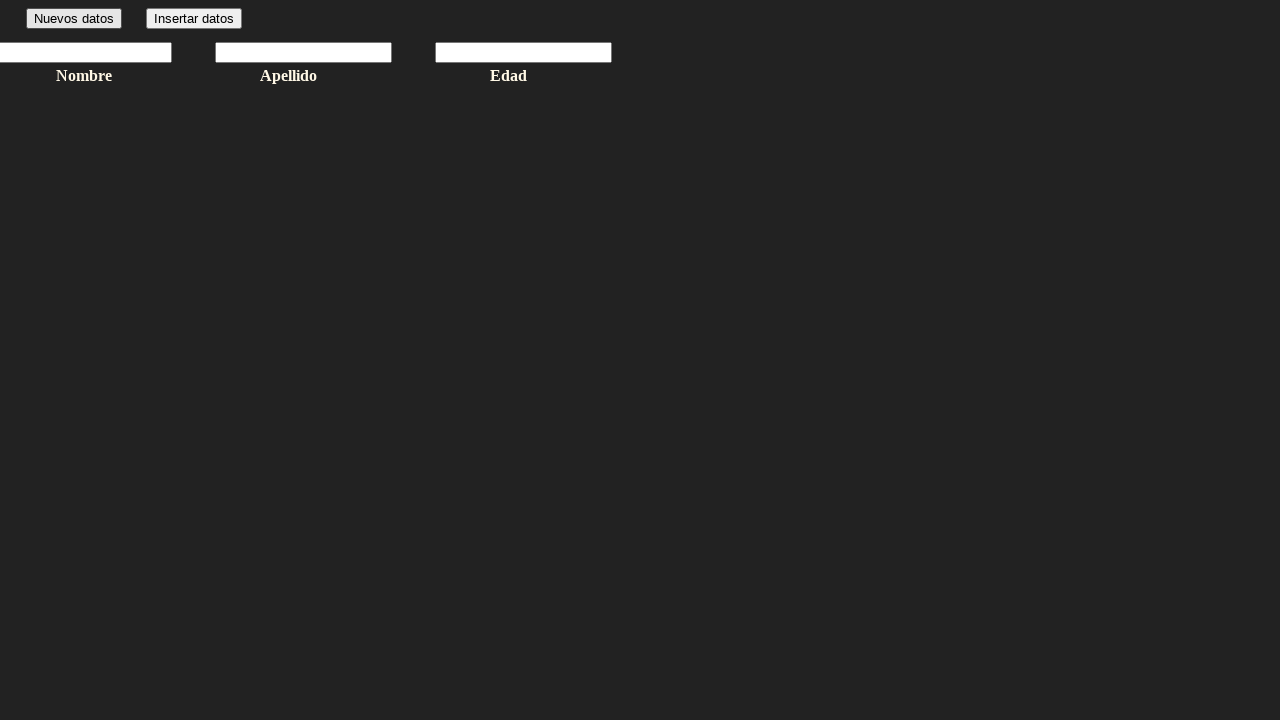

Filled name field with 'Ramiro' on #input1
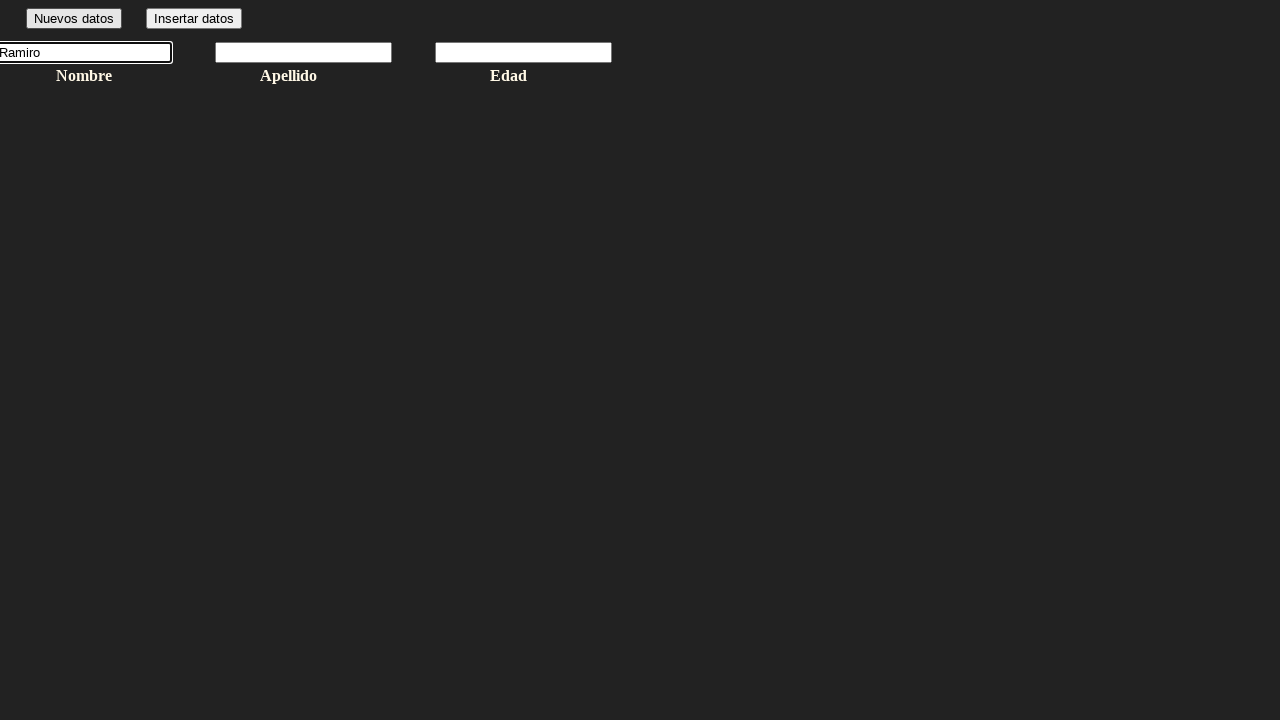

Waited 1000ms before filling last name field
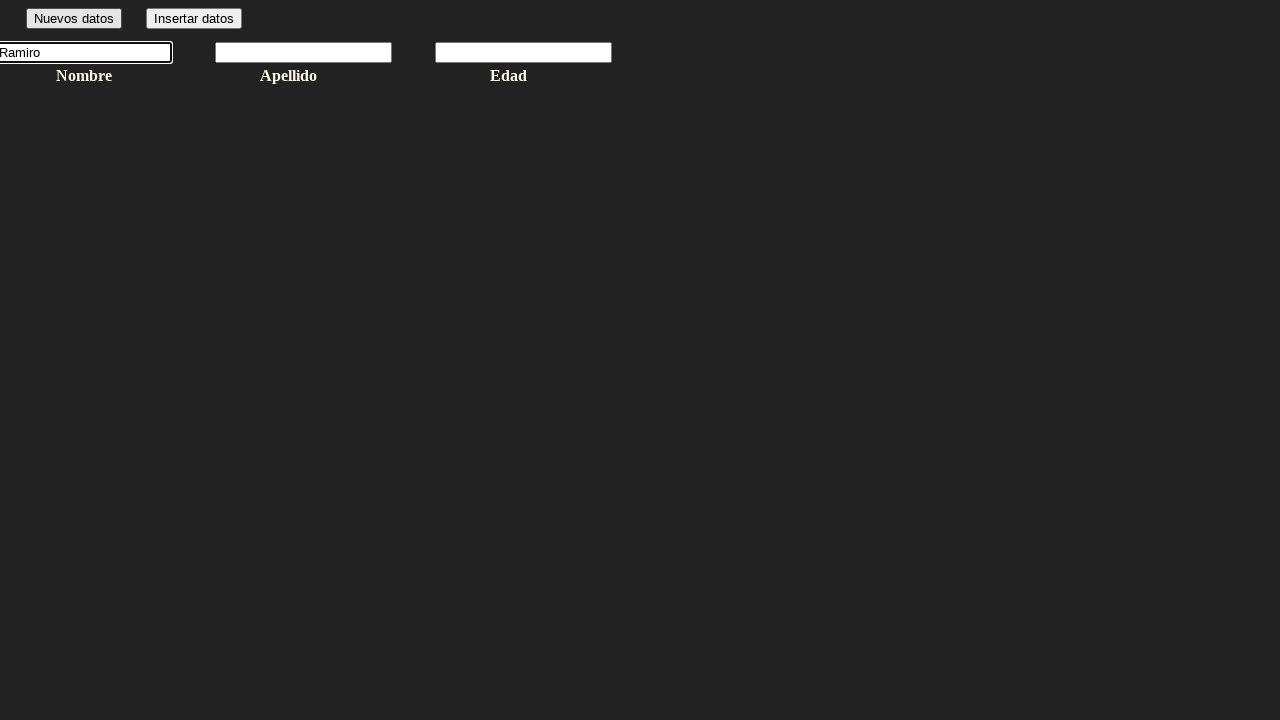

Filled last name field with 'Moya' on #input2
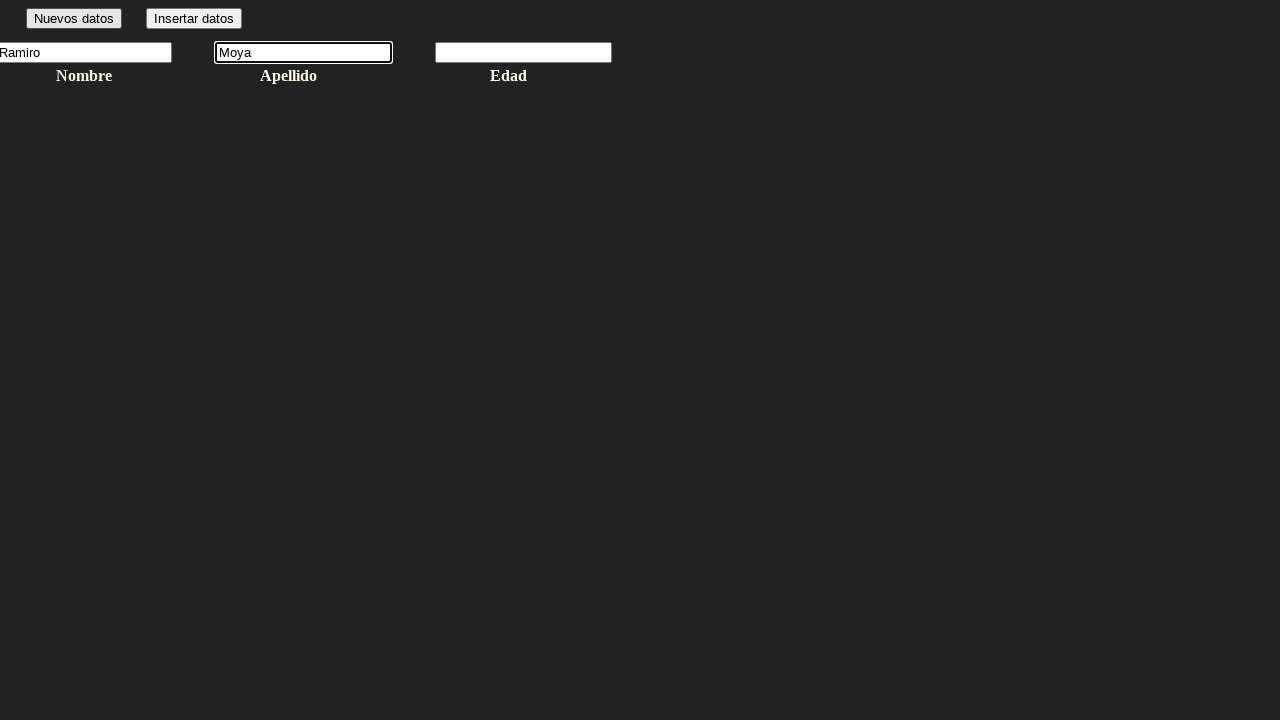

Waited 1000ms before filling age field
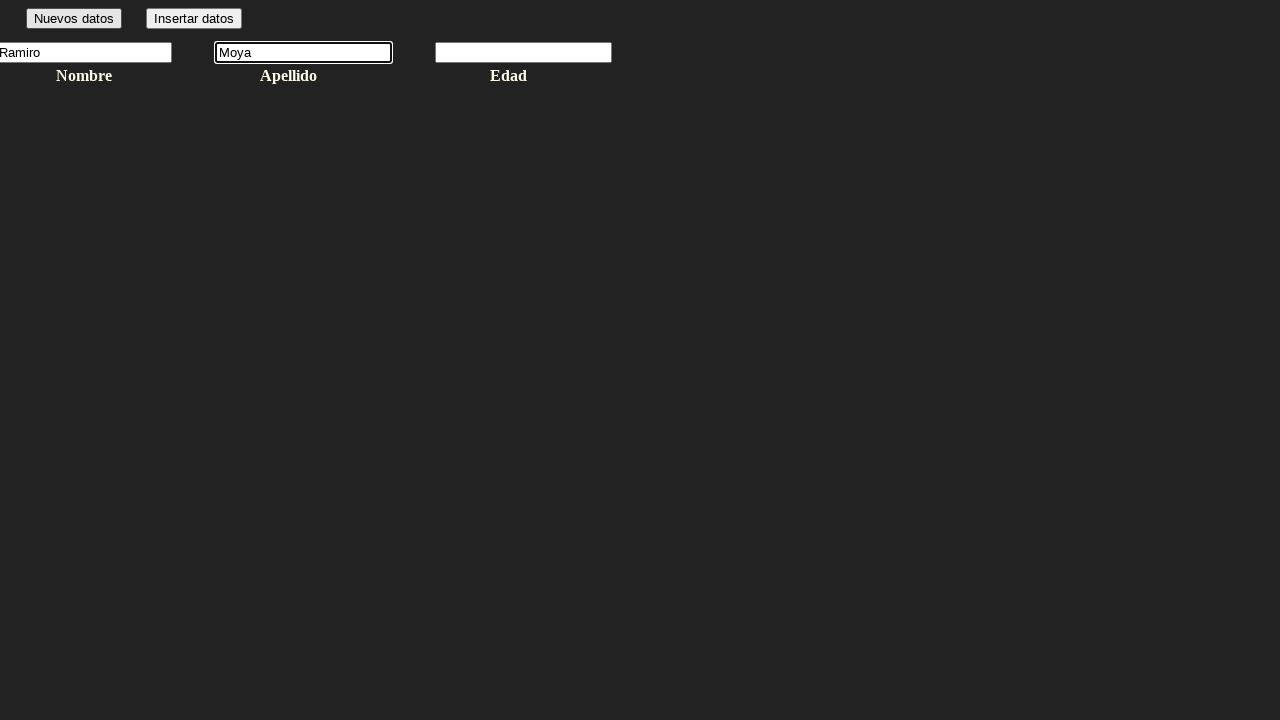

Filled age field with '19' on #input3
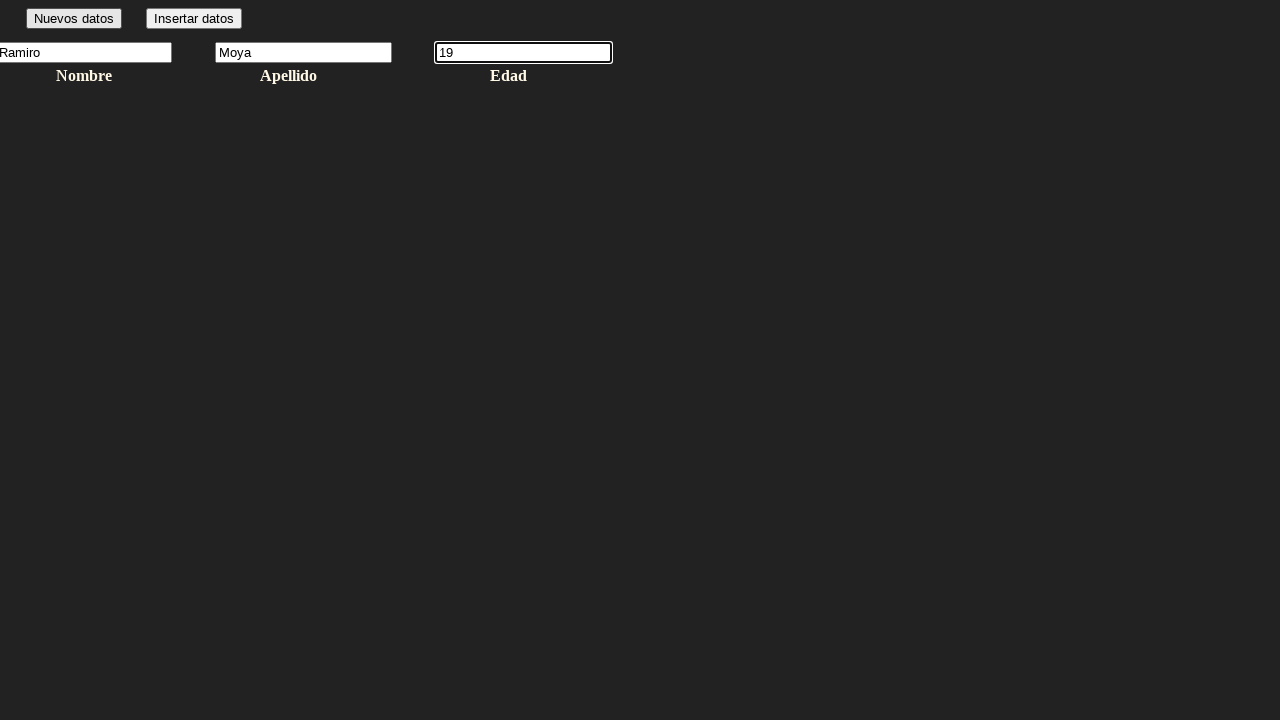

Clicked submit button to insert data at (194, 18) on #insertarDatos
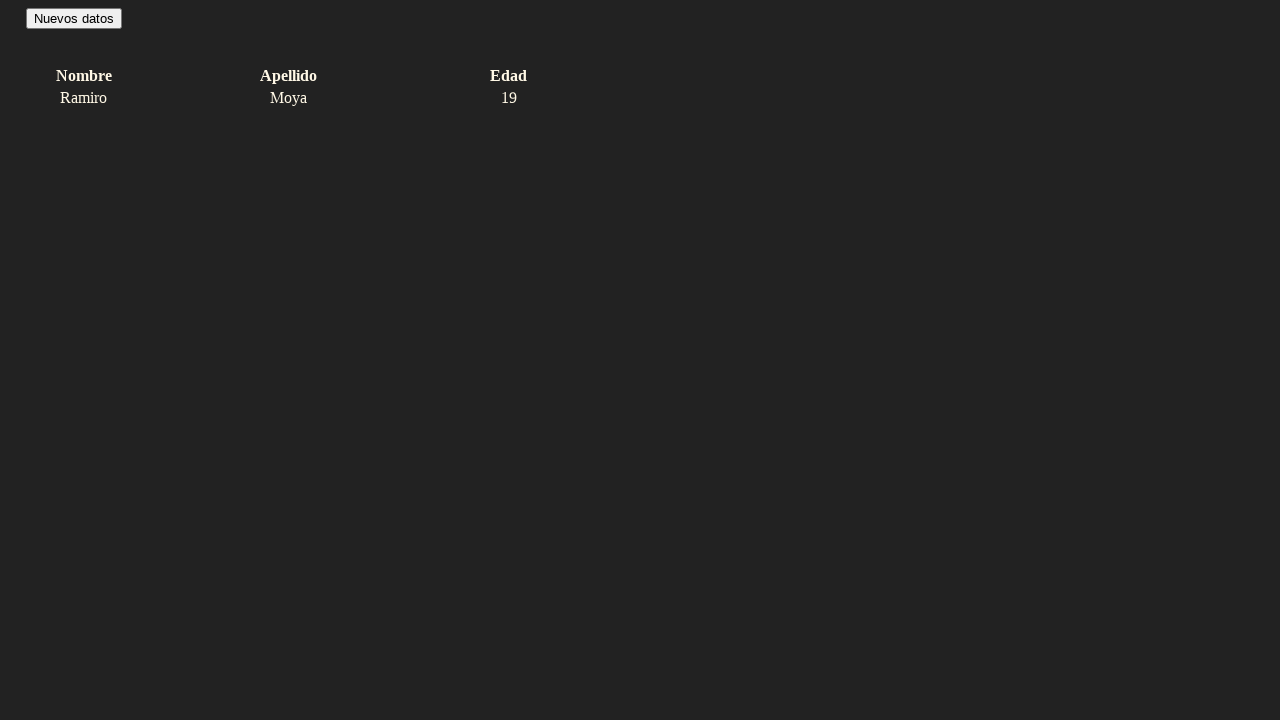

Waited 1500ms before navigating back
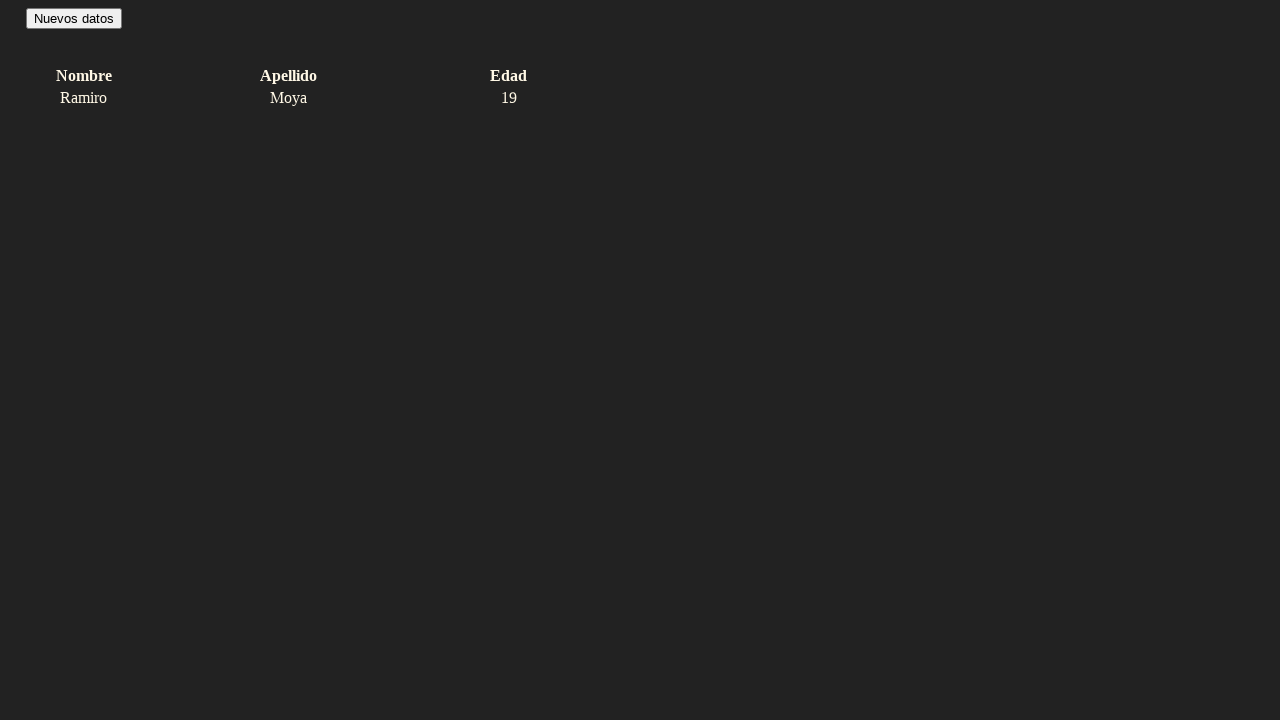

Navigated back one page
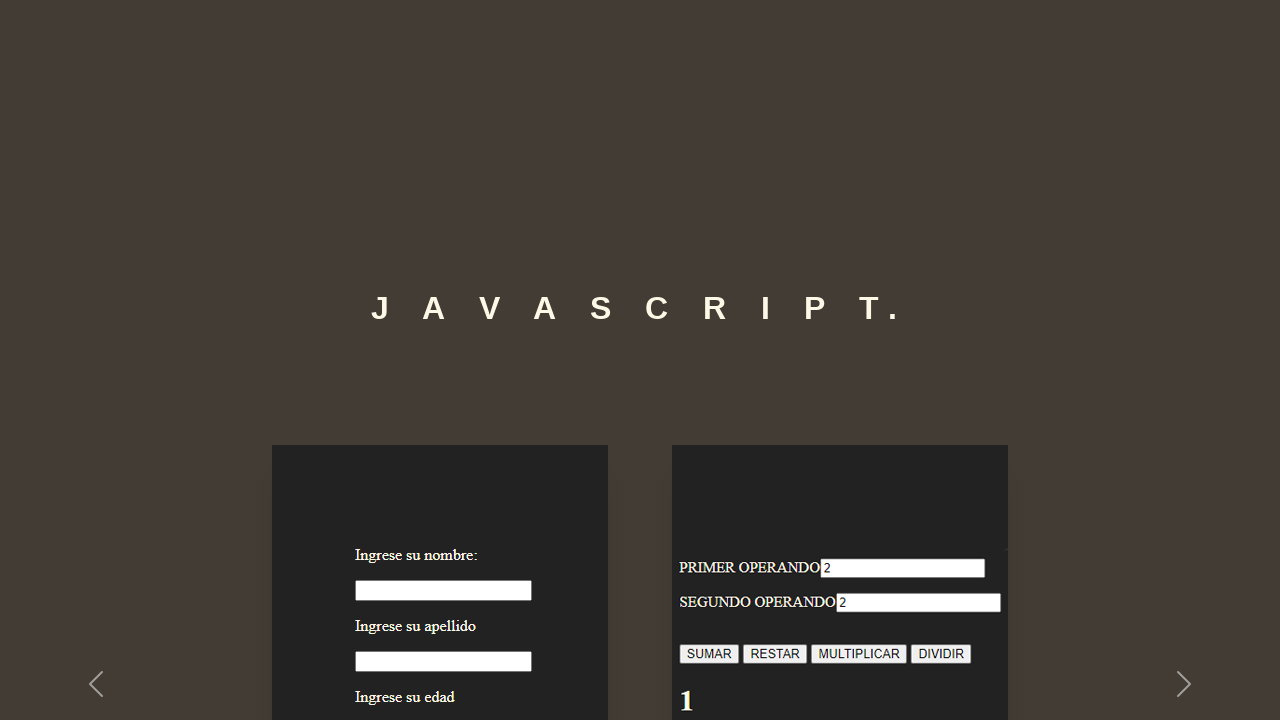

Navigated back to landing page
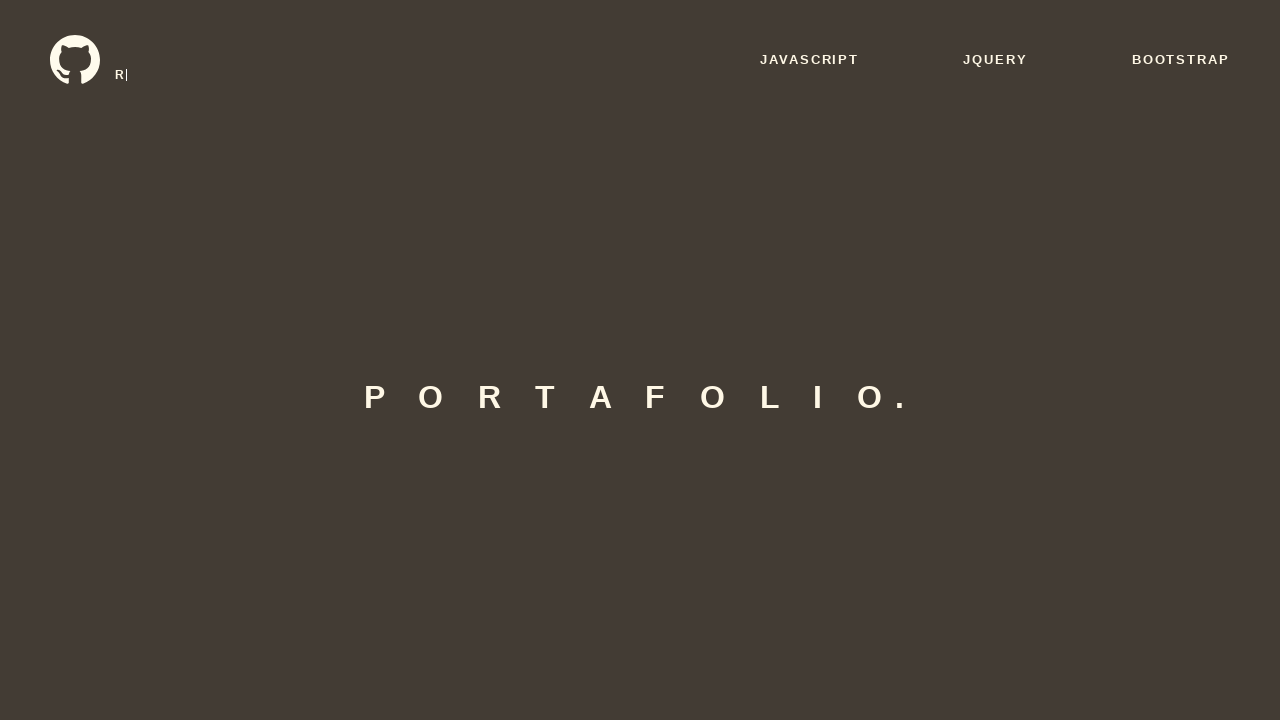

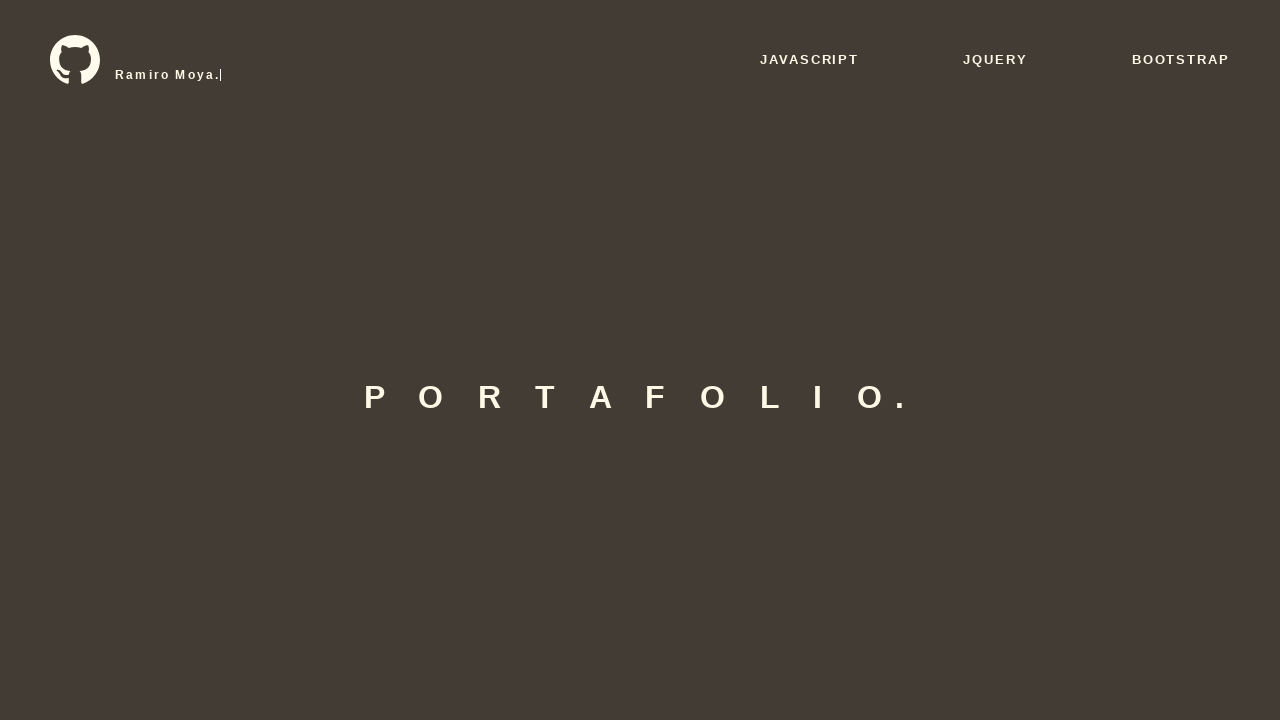